Tests that noscript tag exists with correct data attribute

Starting URL: https://testathon.live/confirmation

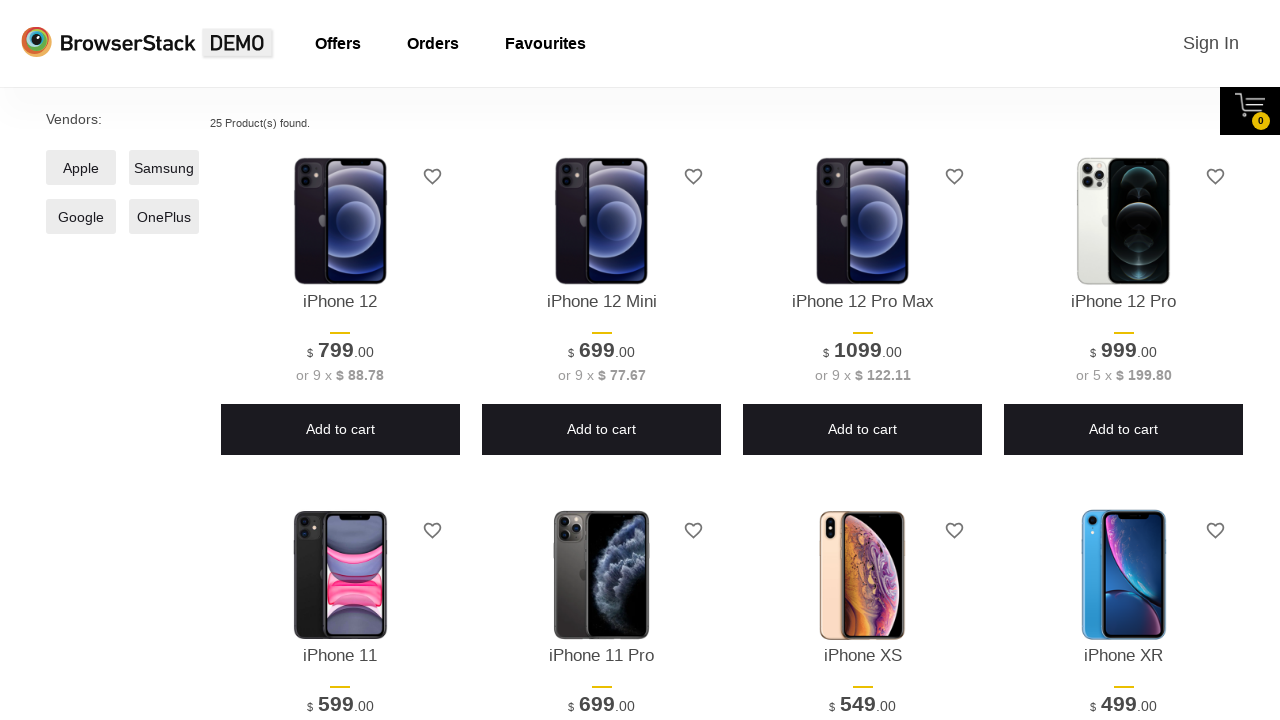

Navigated to confirmation page
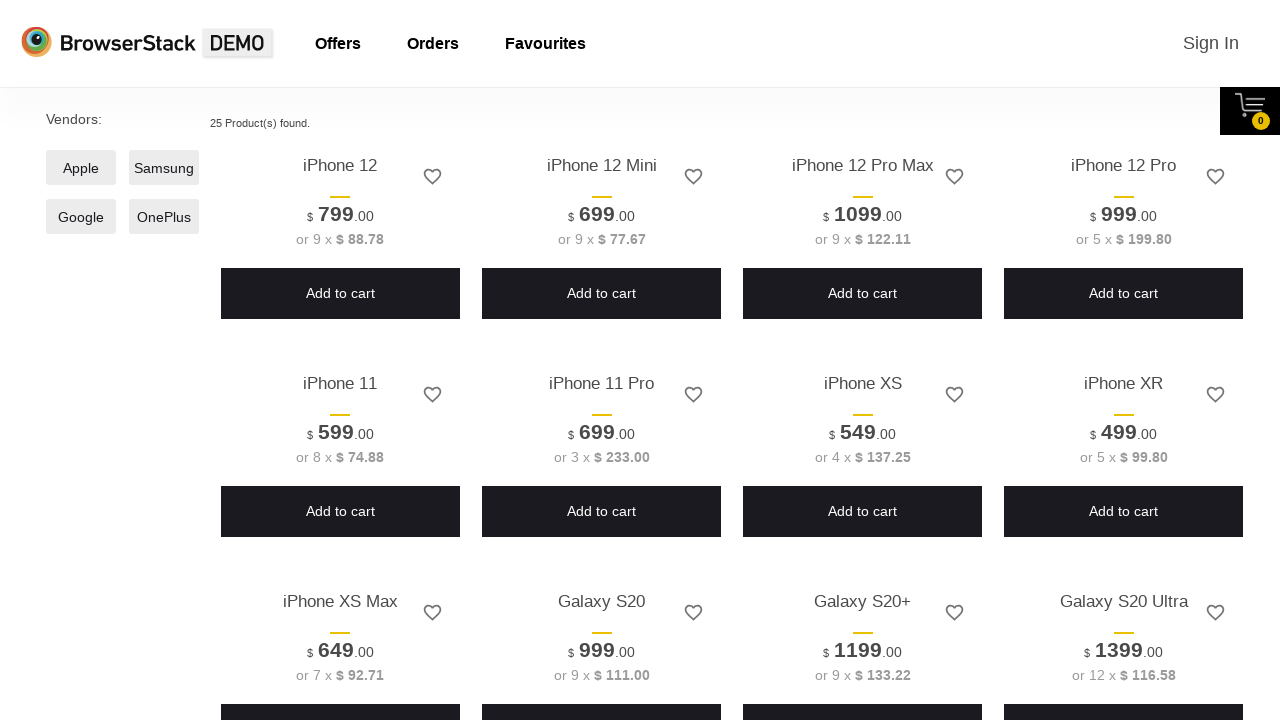

Located noscript tag element
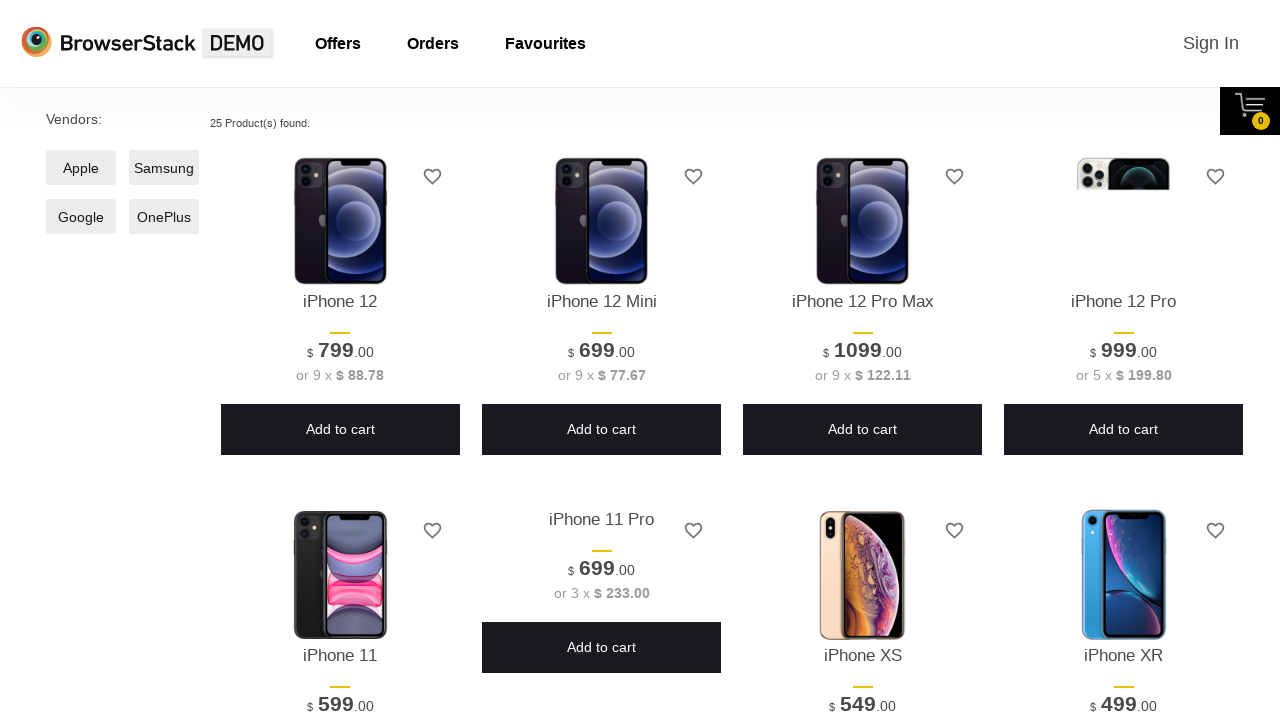

Verified noscript tag is attached to DOM
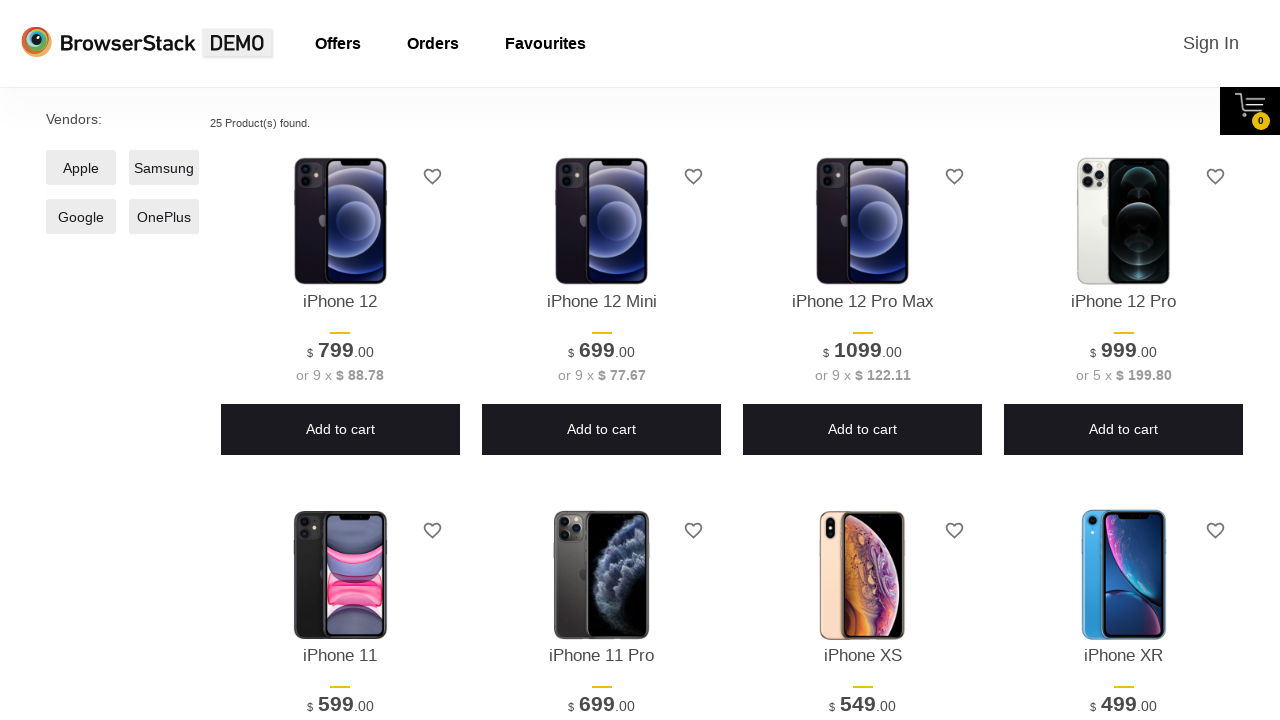

Verified noscript tag has data-n-css attribute set to 'true'
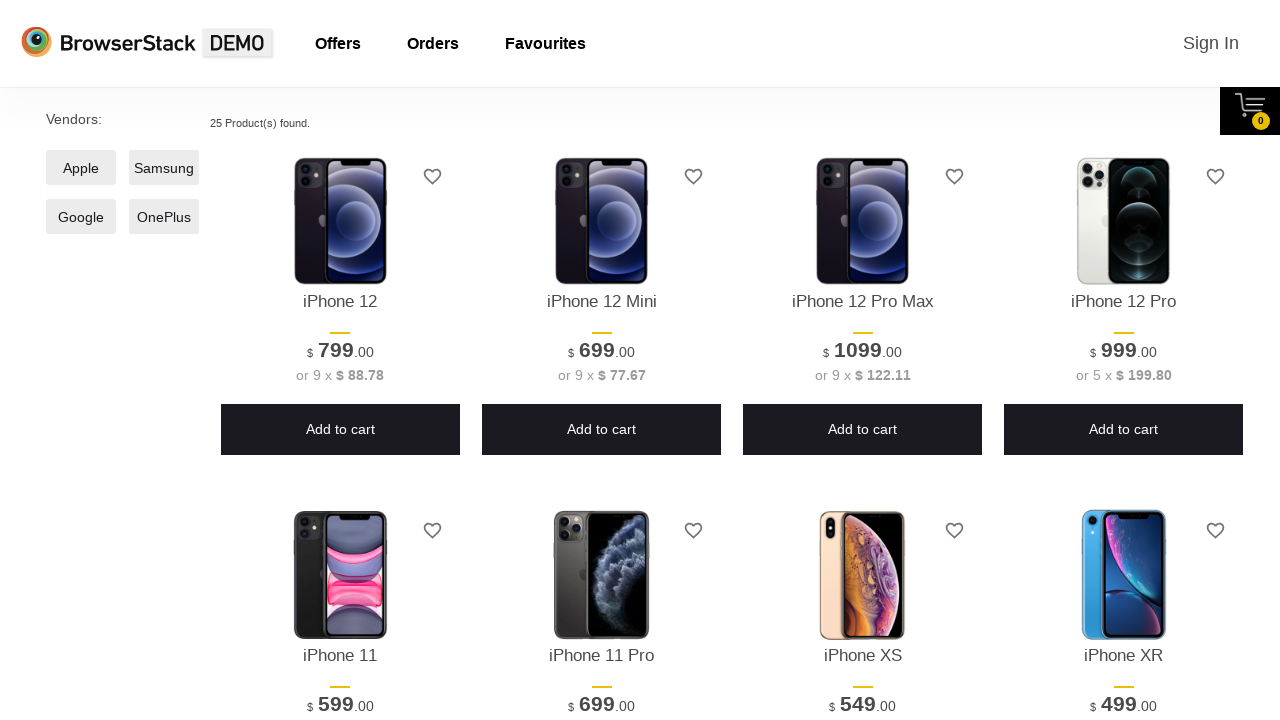

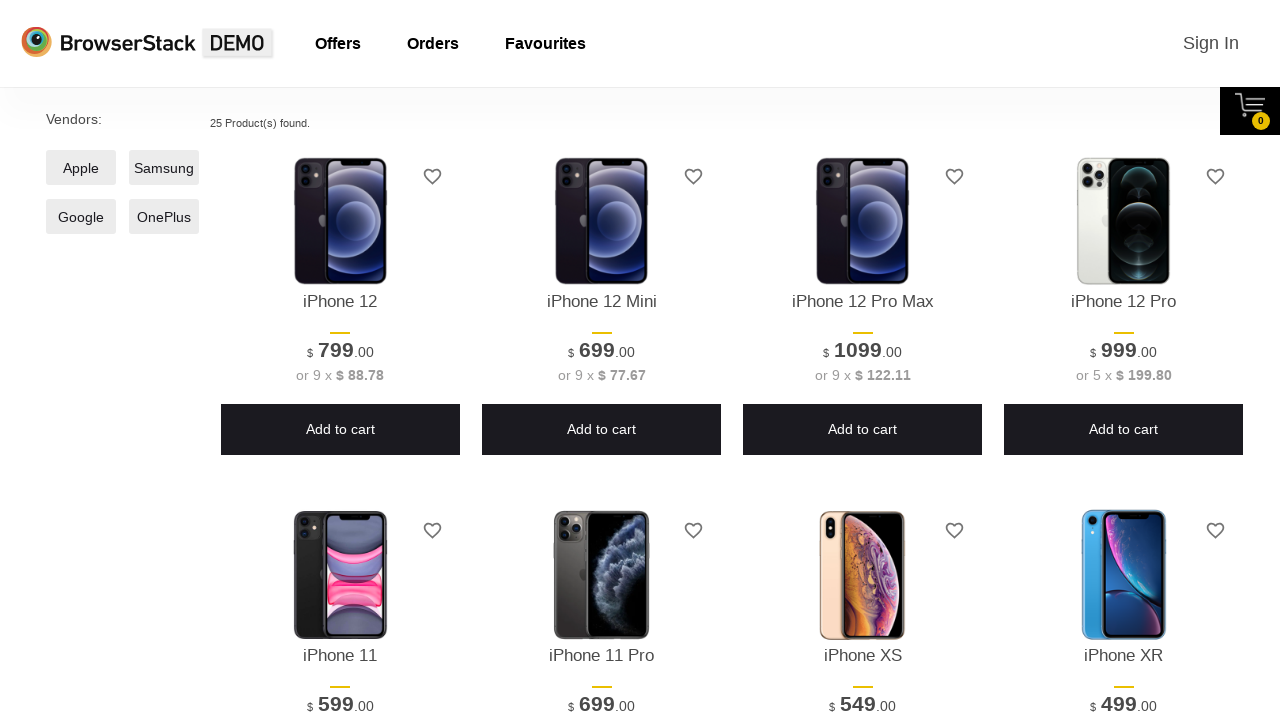